Tests the text box form on DemoQA by filling in full name, email, current address, and permanent address fields, then submitting the form.

Starting URL: https://demoqa.com/text-box

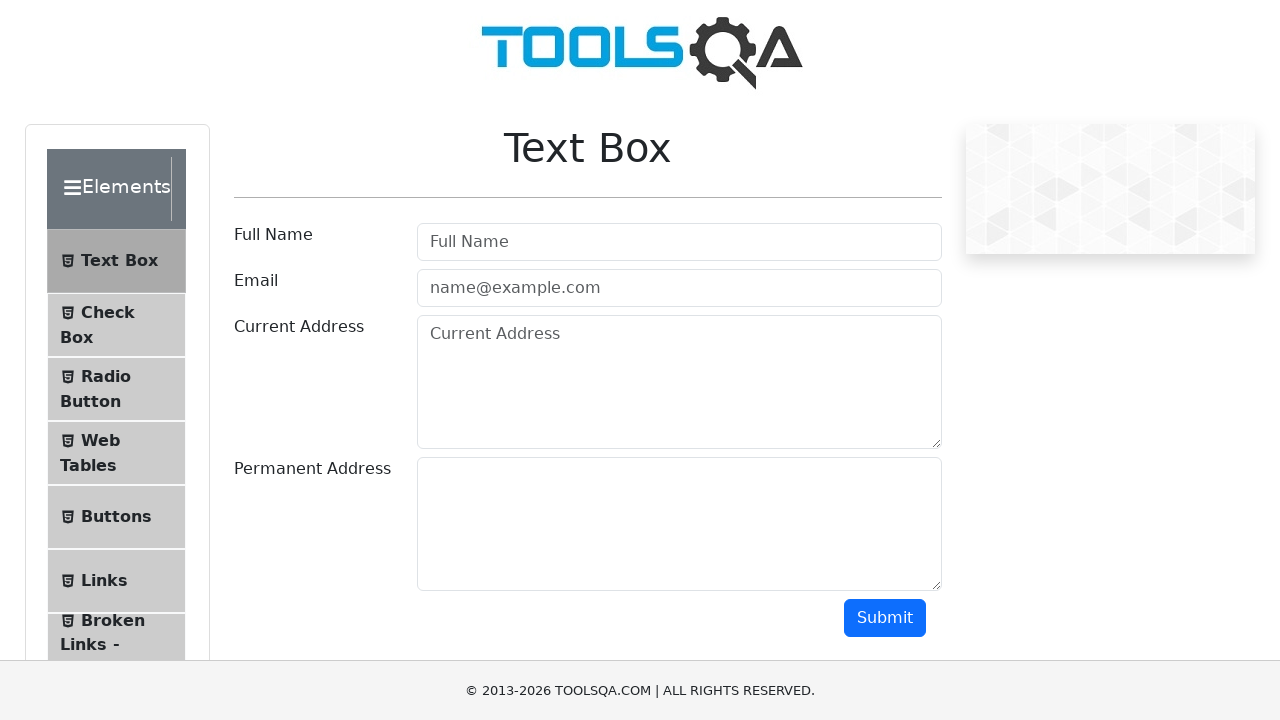

Filled Full Name field with 'Juan Cruz' on #userName
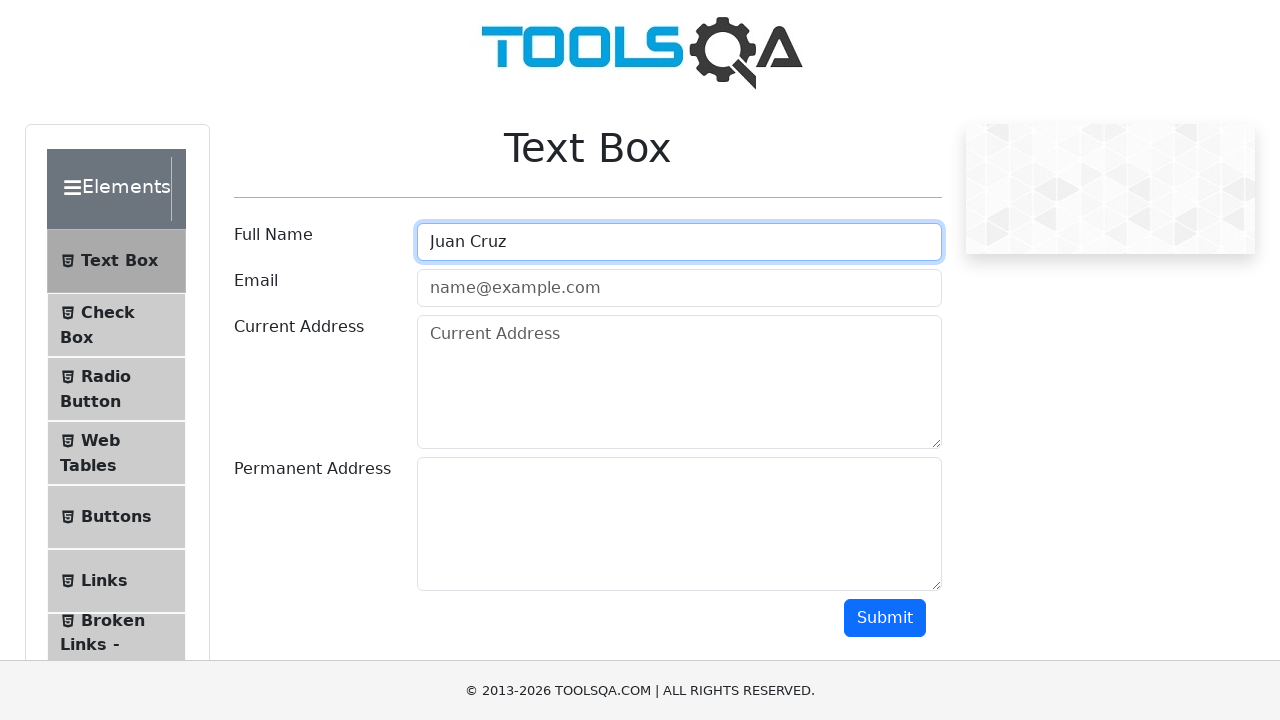

Filled Email field with 'juancmouhape@gmail.com' on #userEmail
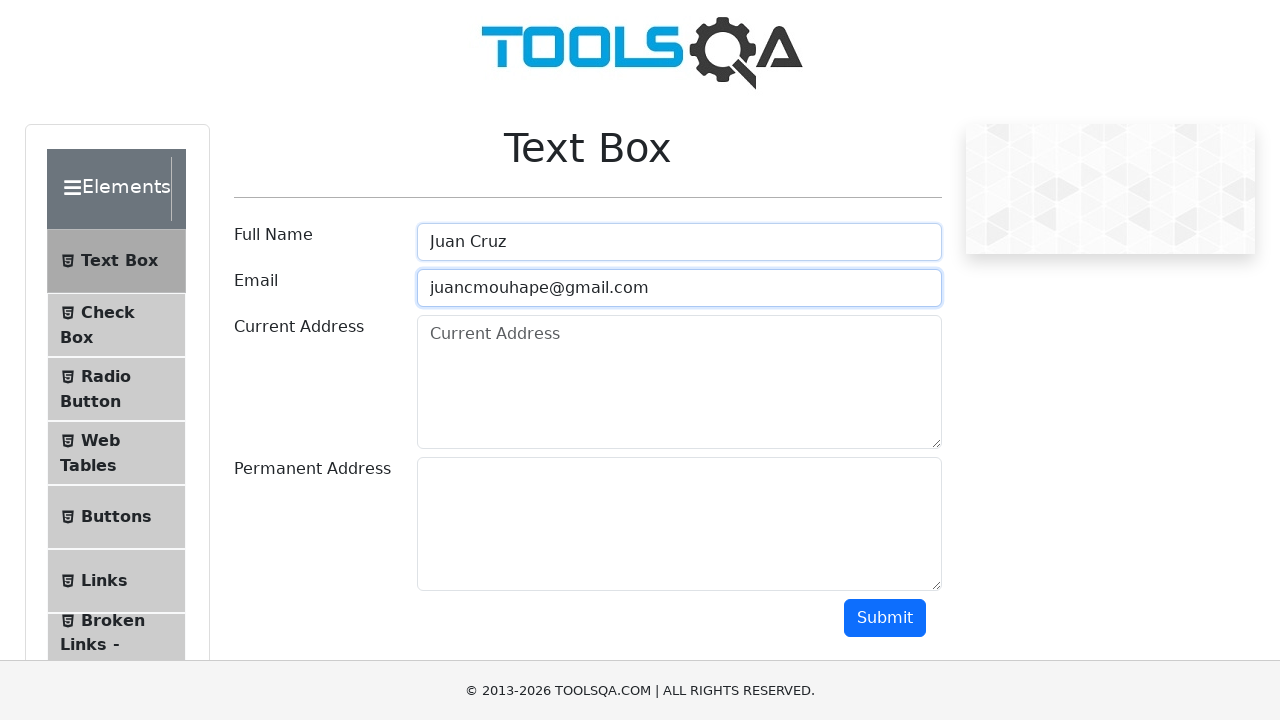

Filled Current Address field with 'Direccion Uno' on #currentAddress
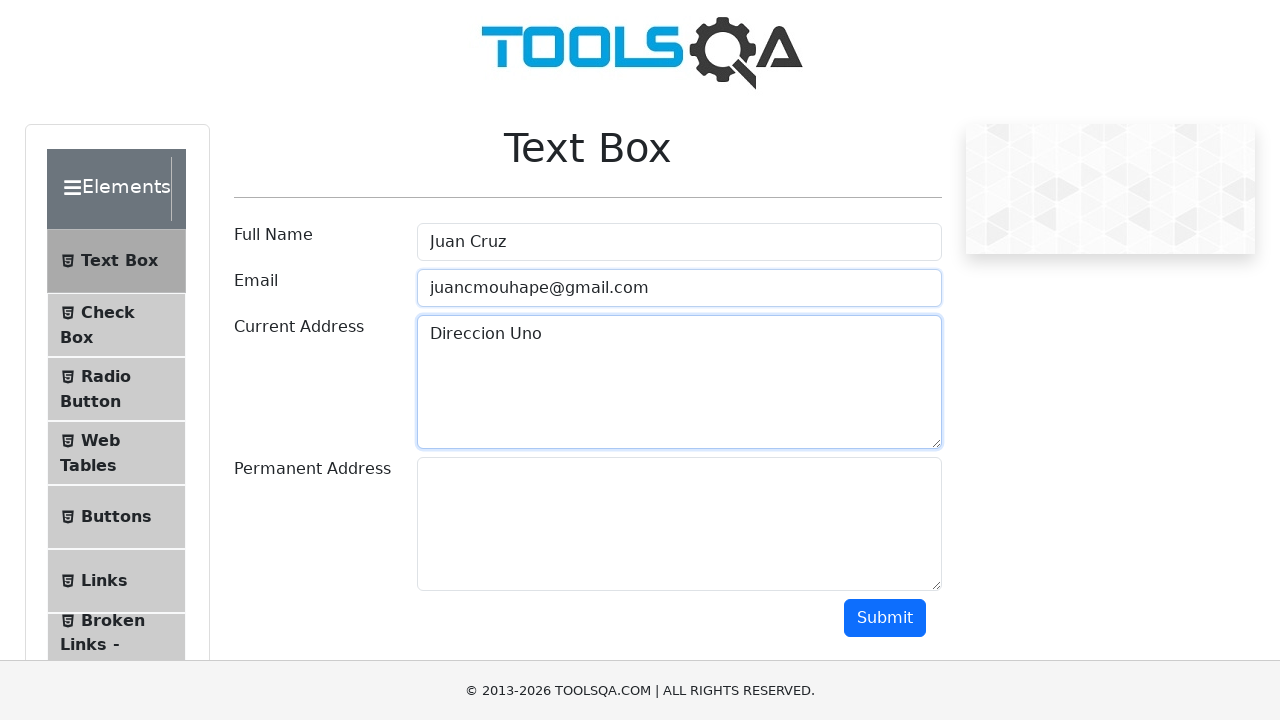

Filled Permanent Address field with 'Direccion Dos' on #permanentAddress
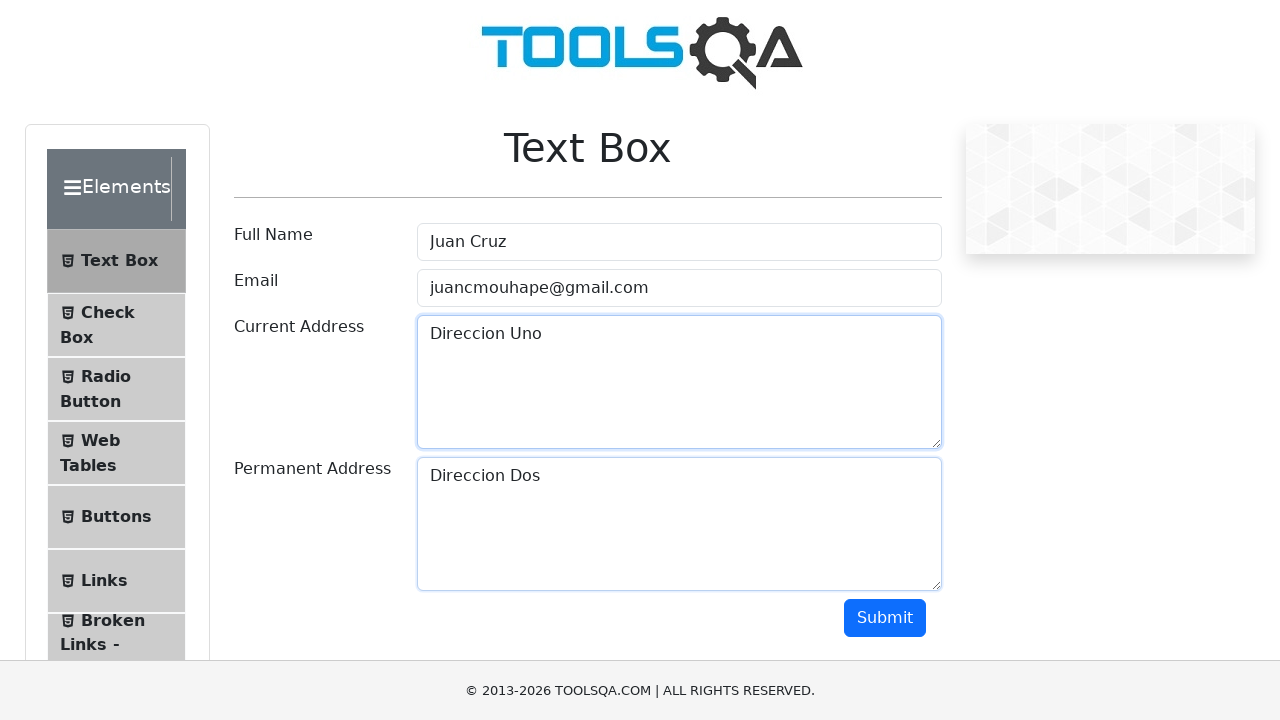

Scrolled down to make submit button visible
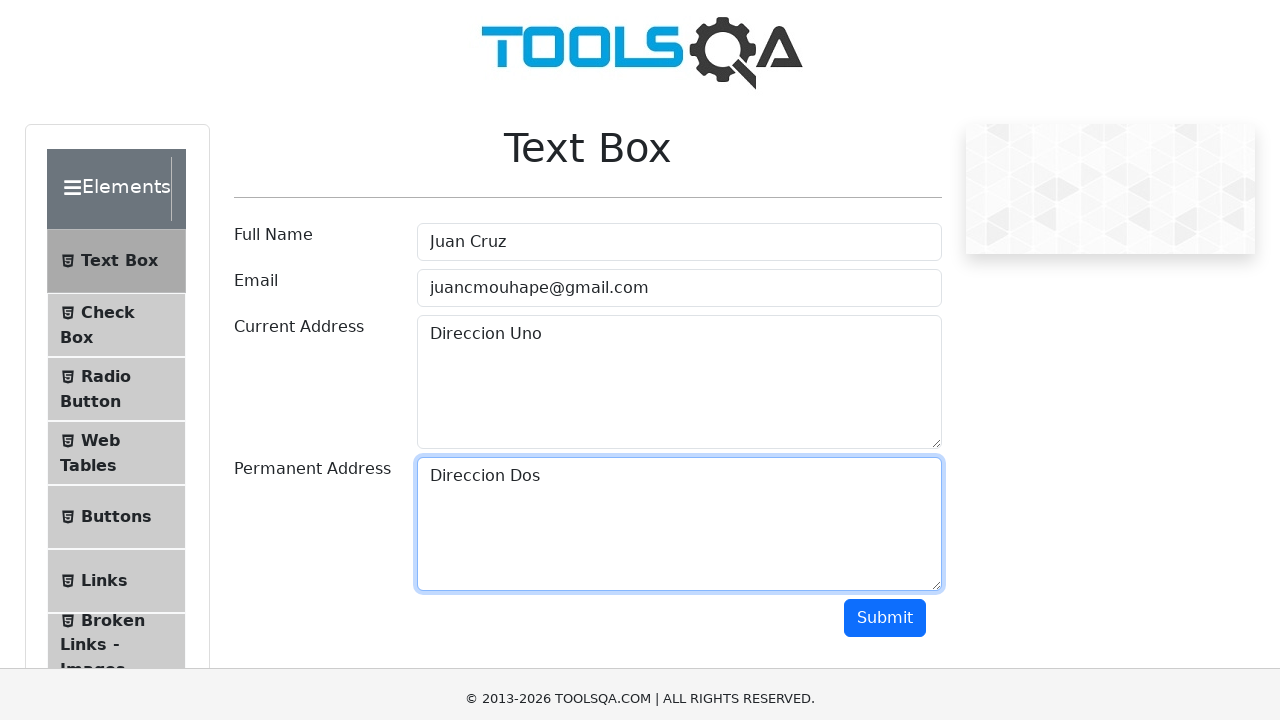

Clicked the Submit button to submit the form at (885, 338) on #submit
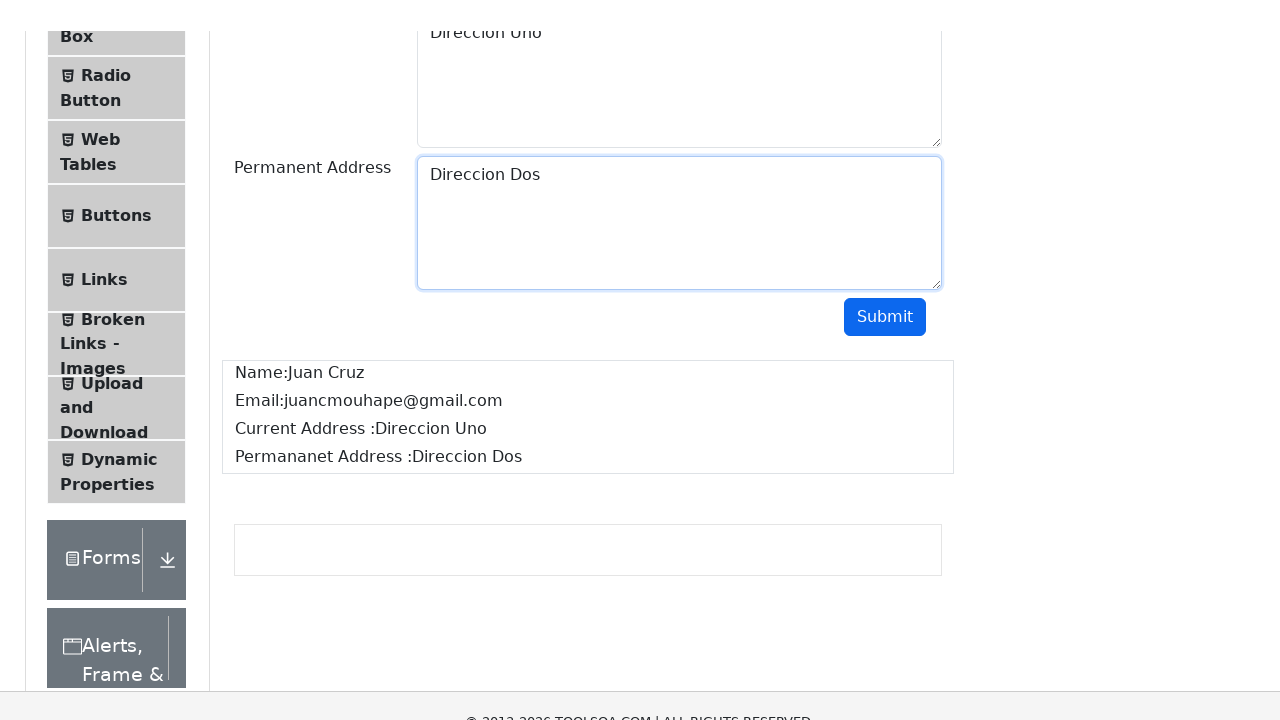

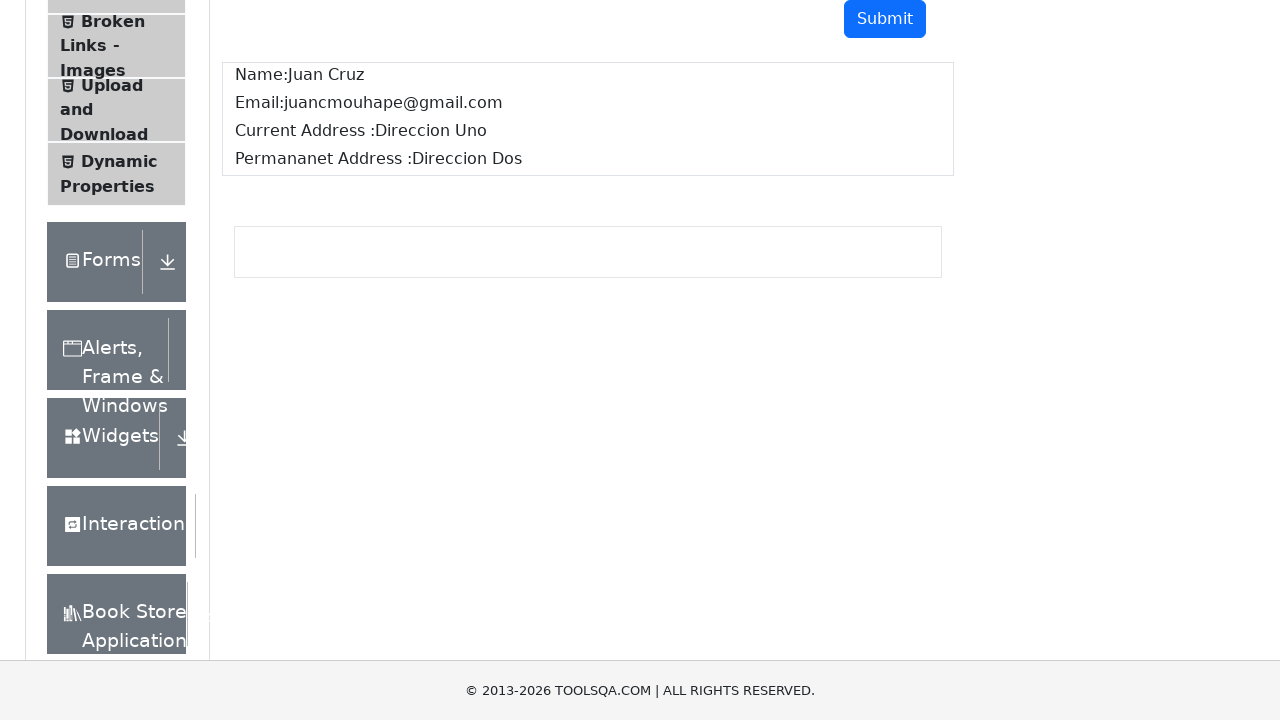